Navigates to ICICI Bank's internet banking information page and waits for the page to load

Starting URL: https://www.icicibank.com/personal-banking/insta-banking/internet-banking

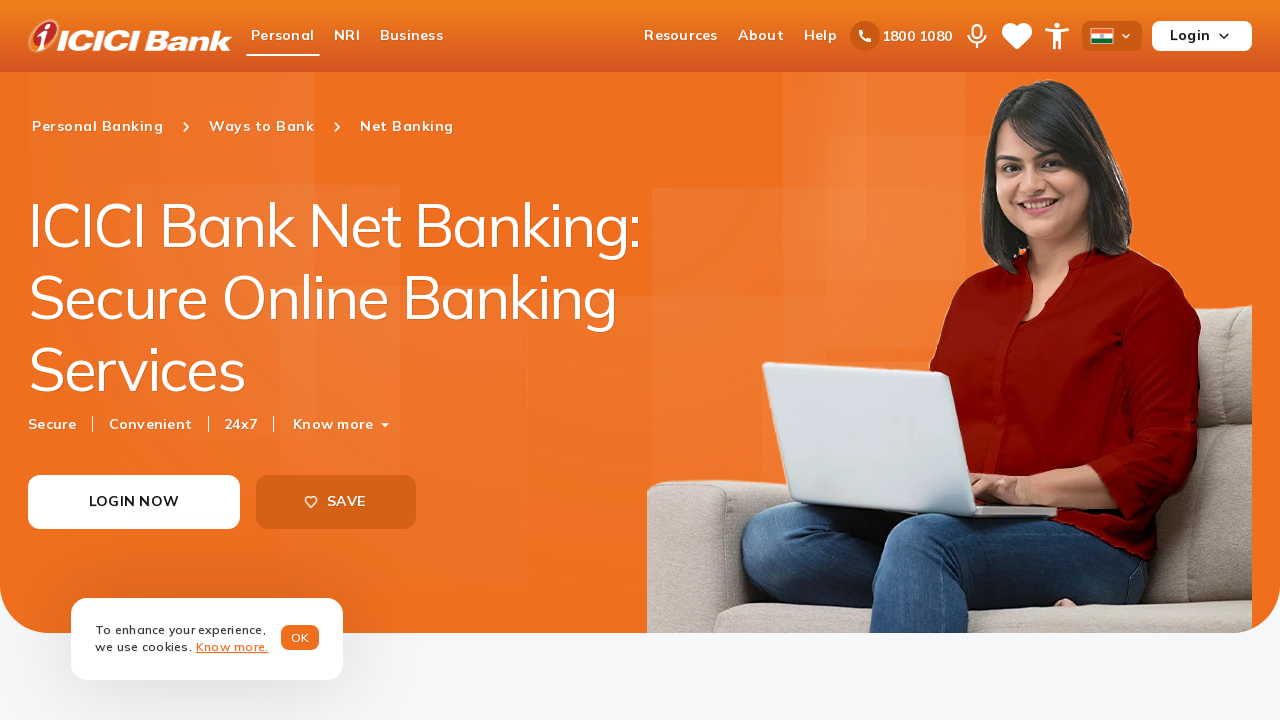

Navigated to ICICI Bank internet banking information page and waited for network to be idle
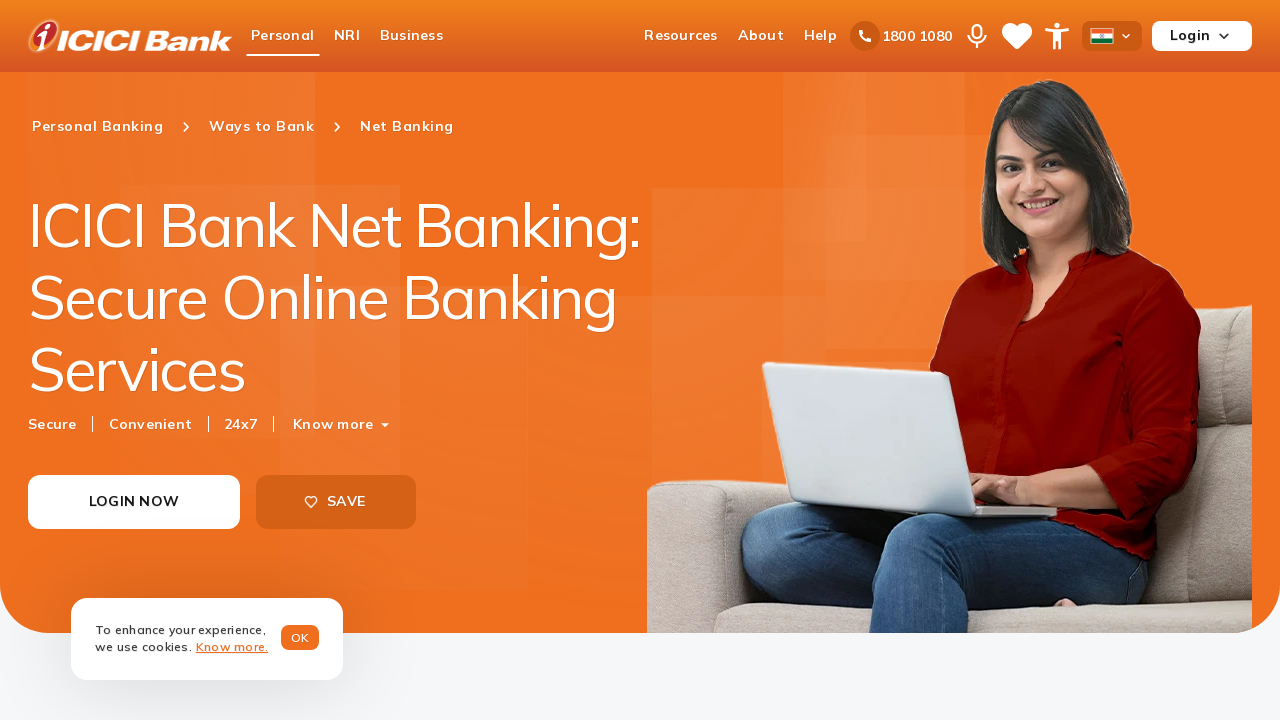

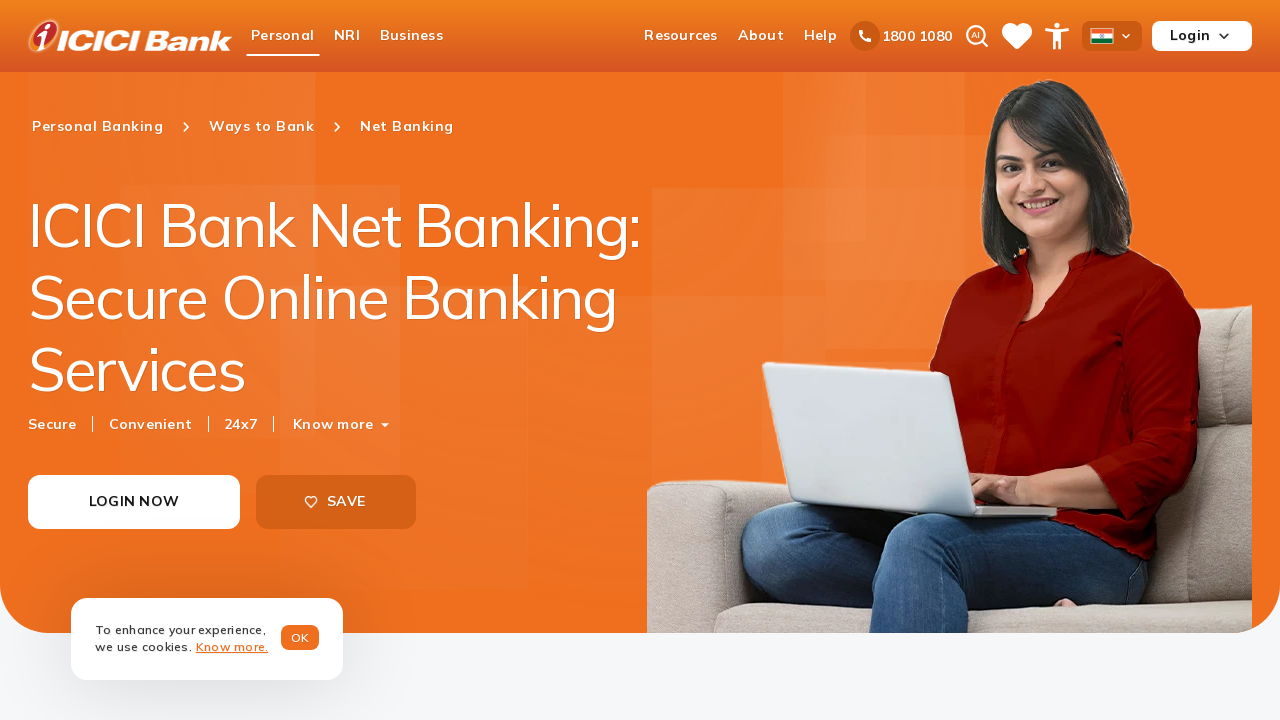